Tests the Sample App form by entering only a username and clicking login, then verifies the invalid credentials error message

Starting URL: http://uitestingplayground.com/

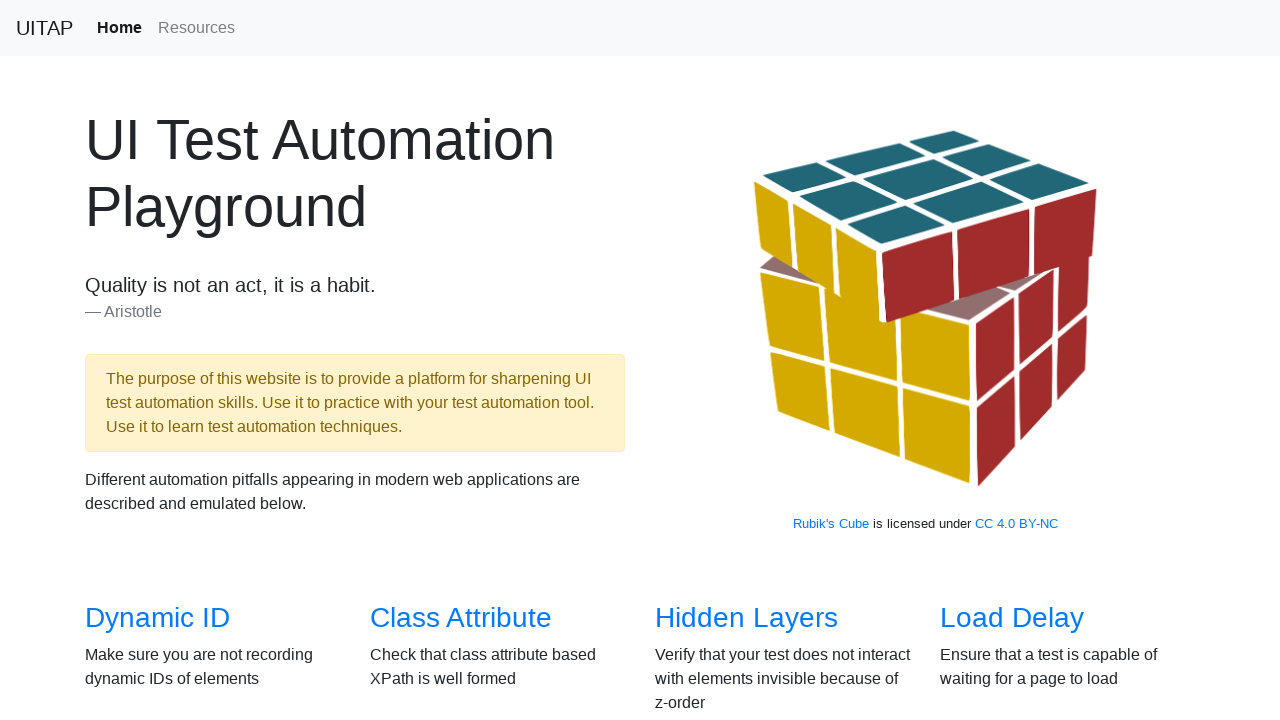

Clicked on Sample App link at (446, 360) on text=Sample App
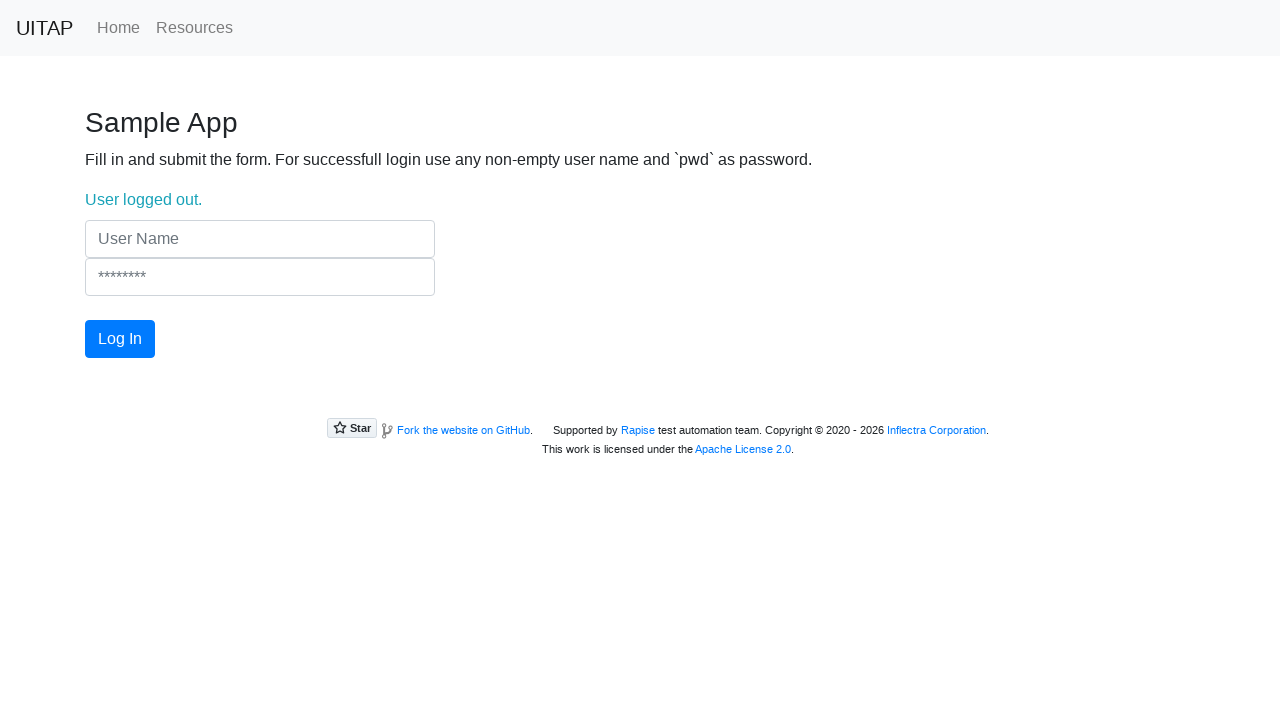

Entered username 'UserName' in the username field on input[name='UserName']
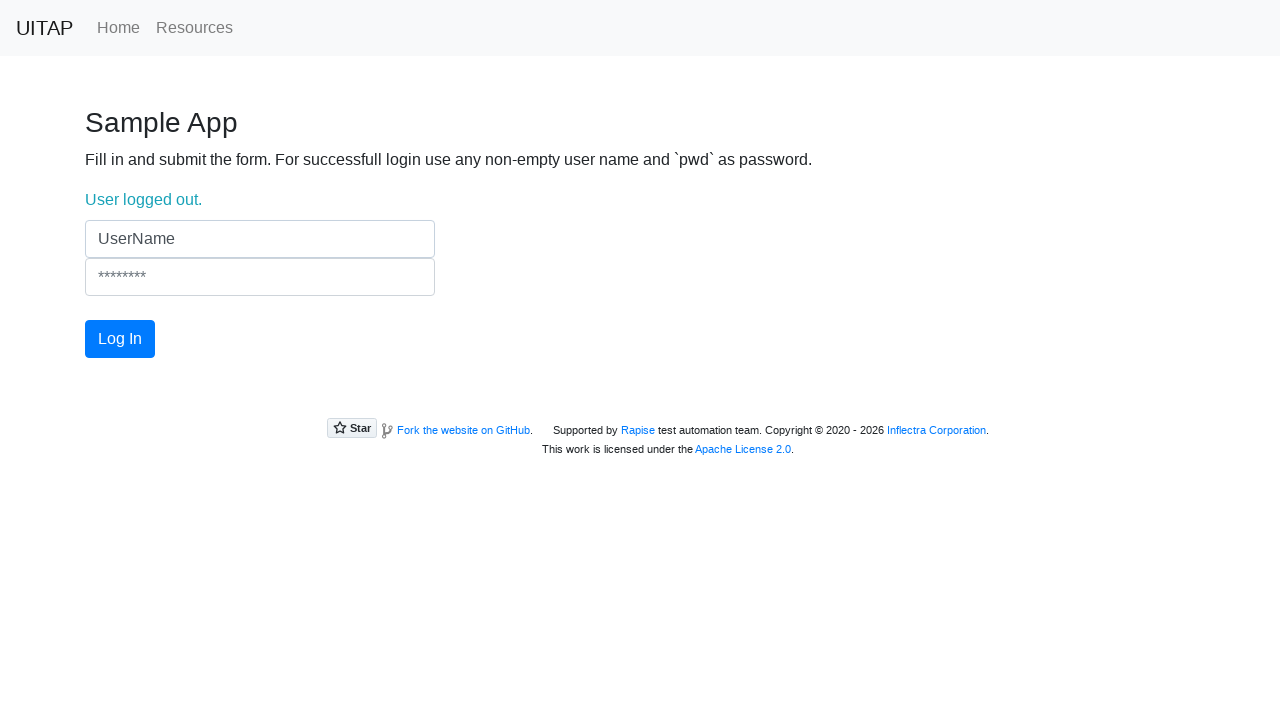

Clicked login button without entering password at (120, 339) on button.btn.btn-primary
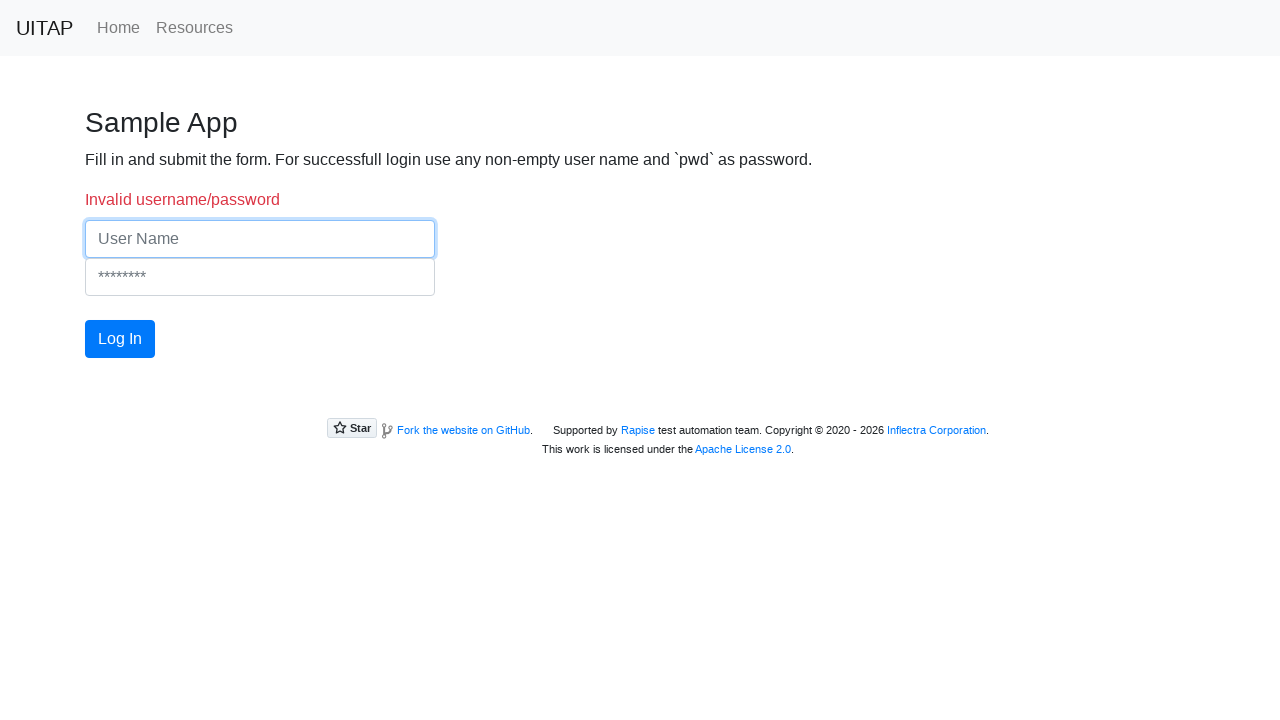

Invalid credentials error message appeared
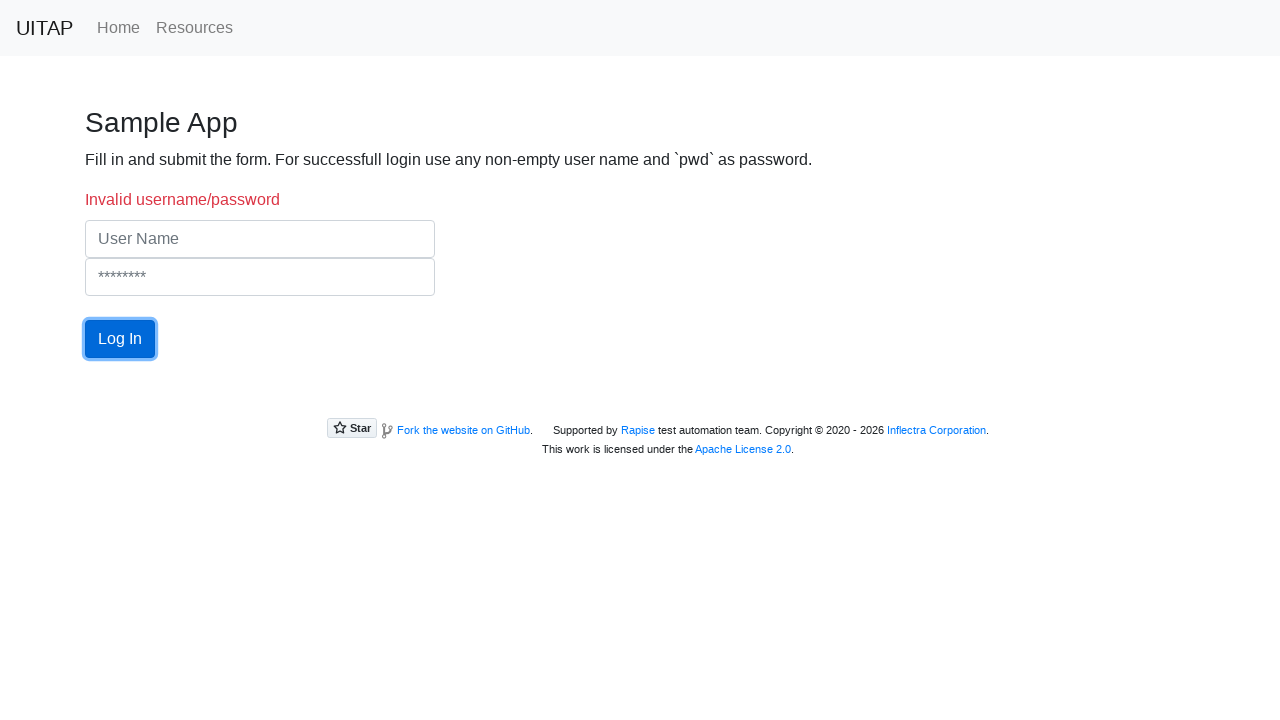

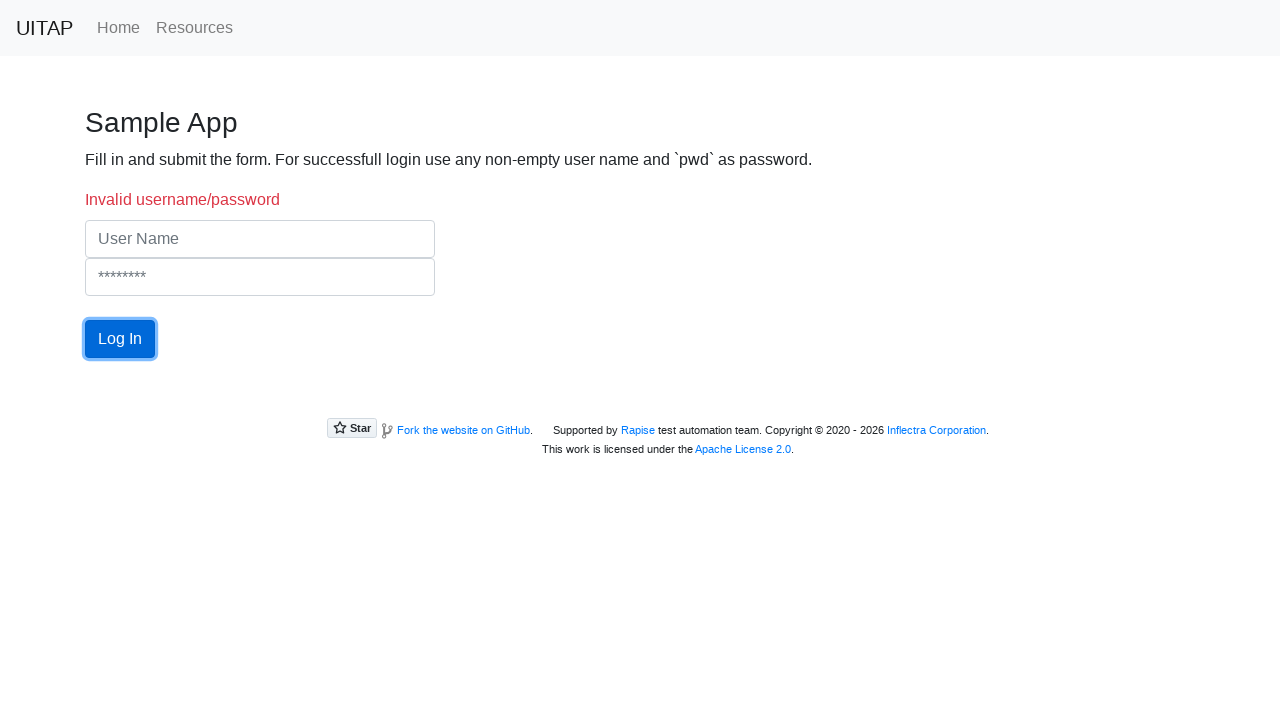